Tests dynamic page loading by clicking a Start button and waiting for the "Hello World!" text to appear after a loading bar finishes

Starting URL: http://the-internet.herokuapp.com/dynamic_loading/2

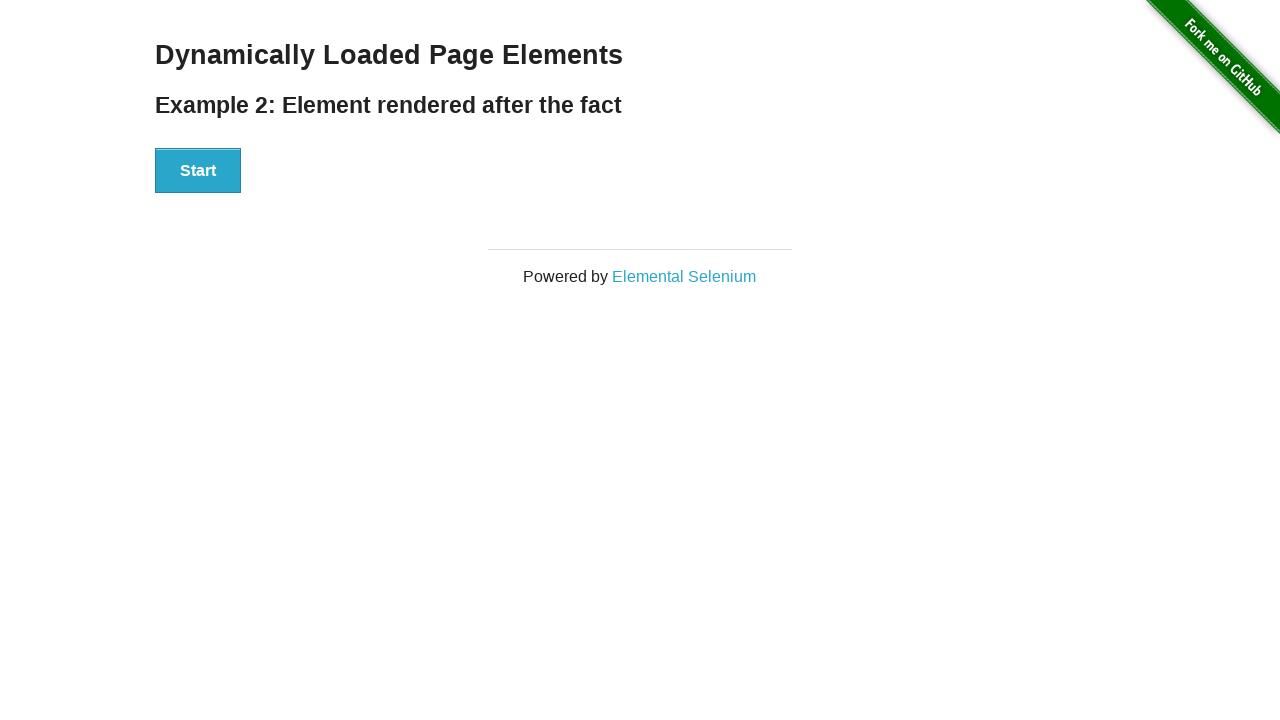

Clicked Start button to trigger dynamic loading at (198, 171) on #start button
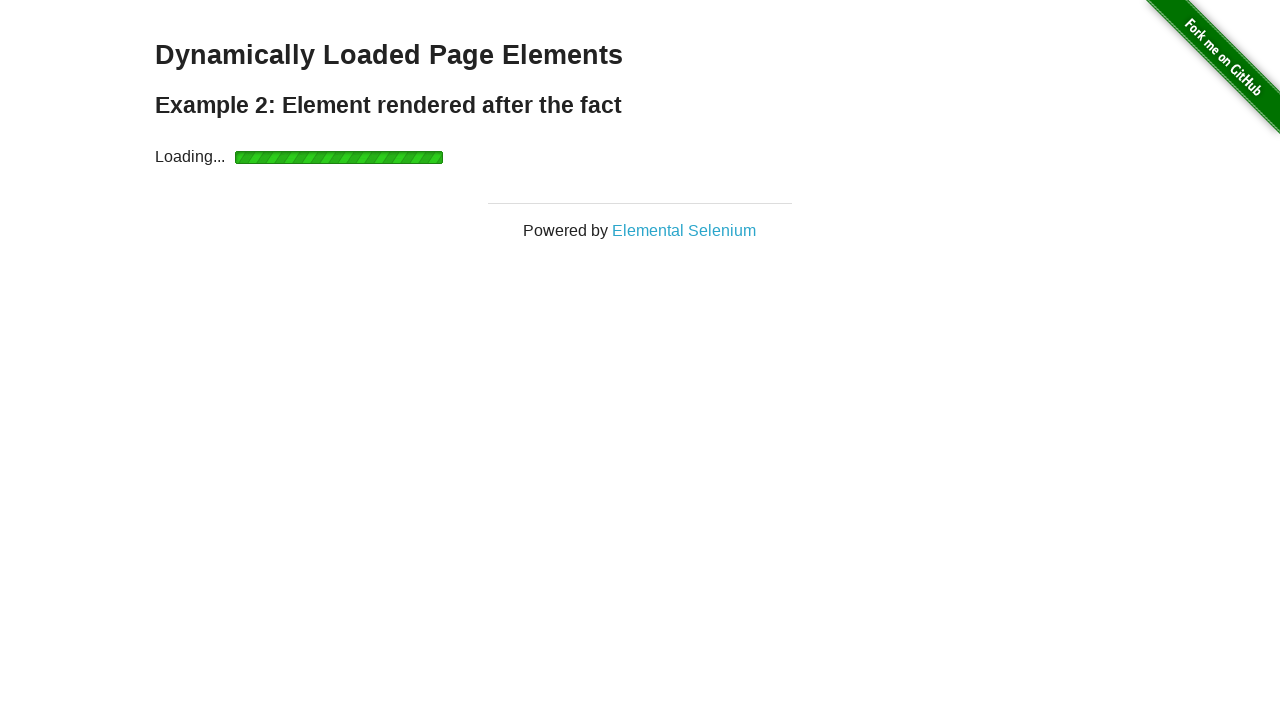

Waited for 'Hello World!' text to appear after loading bar finished
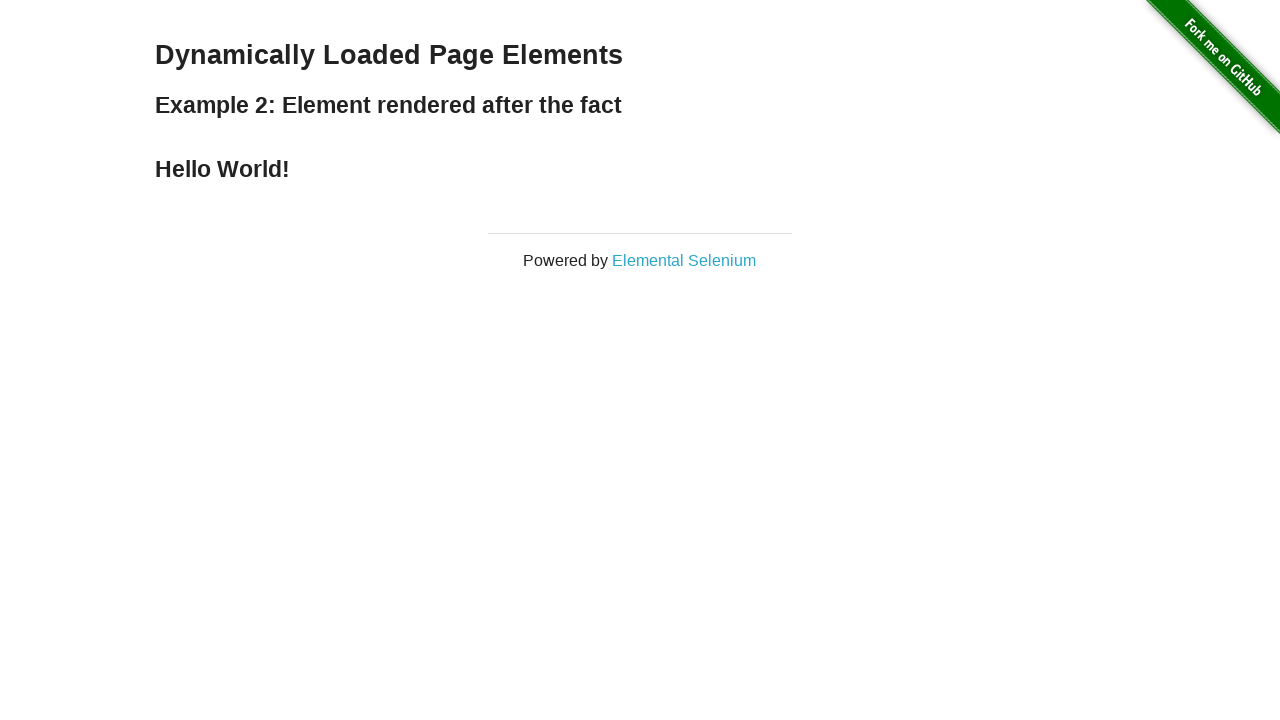

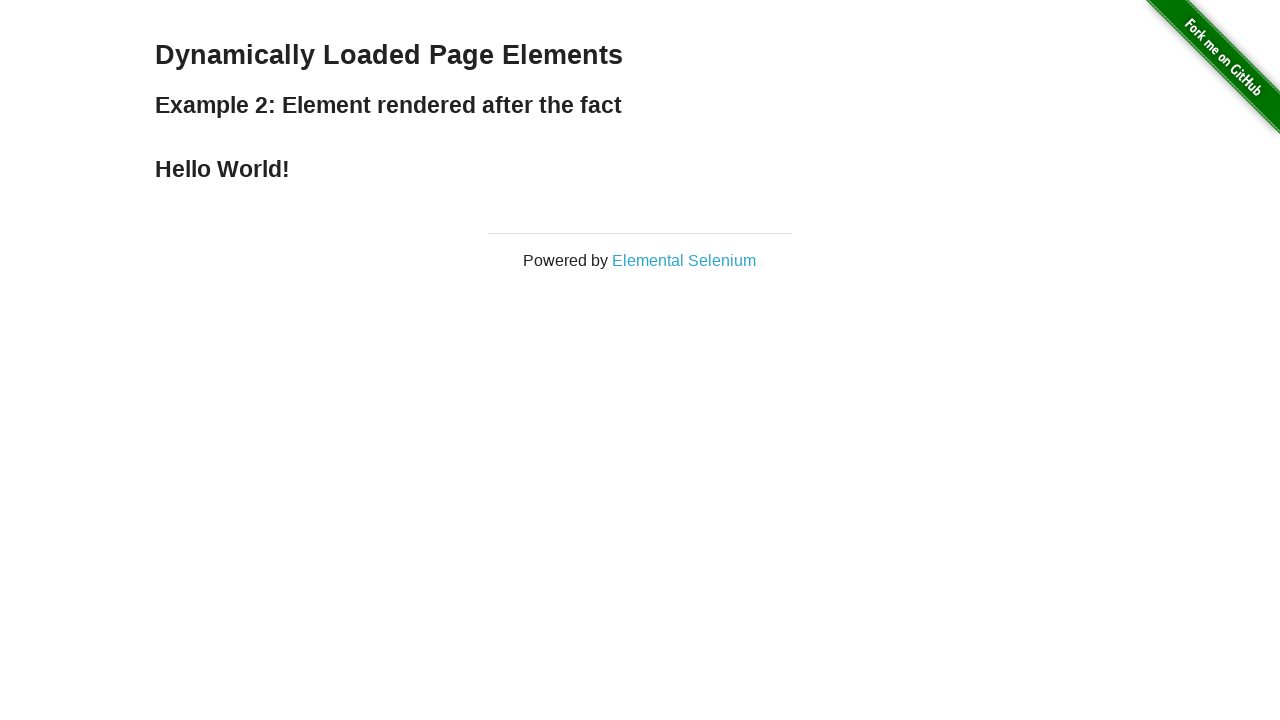